Tests a Bootstrap dropdown menu by clicking the menu button and selecting JavaScript option

Starting URL: https://seleniumpractise.blogspot.com/2016/08/bootstrap-dropdown-example-for-selenium.html

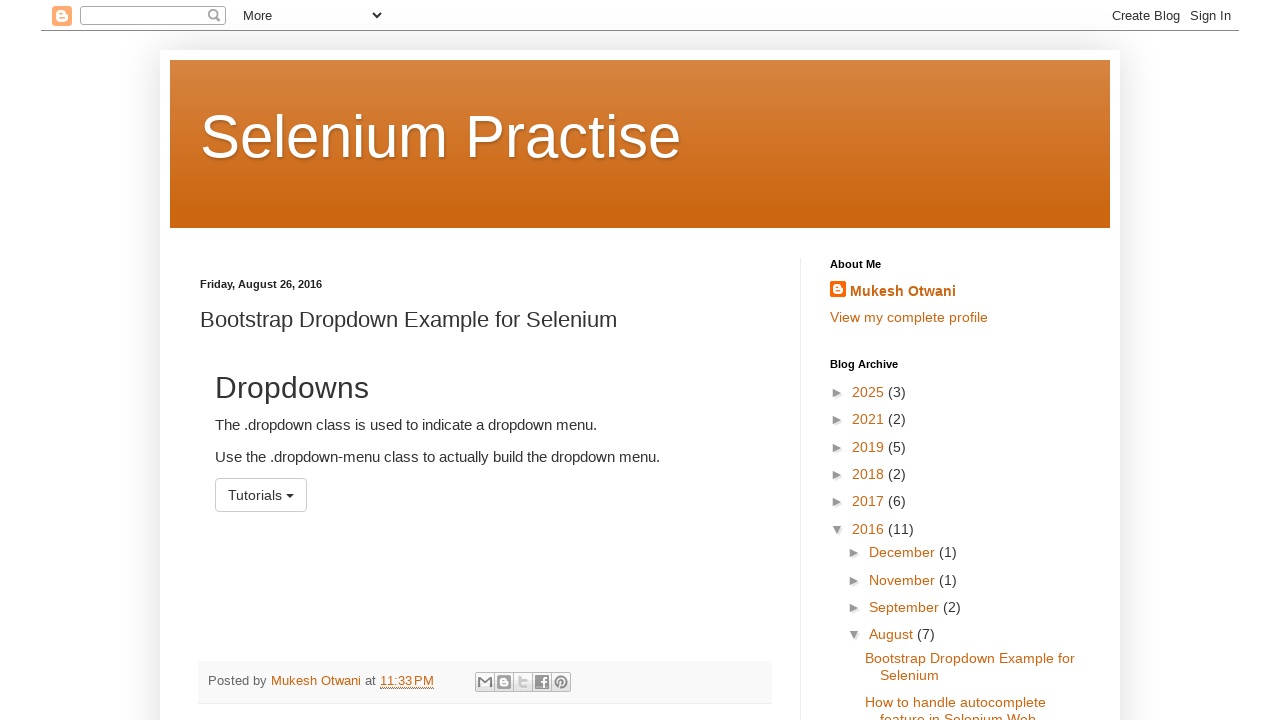

Clicked the dropdown menu button at (261, 495) on xpath=//button[@id='menu1']
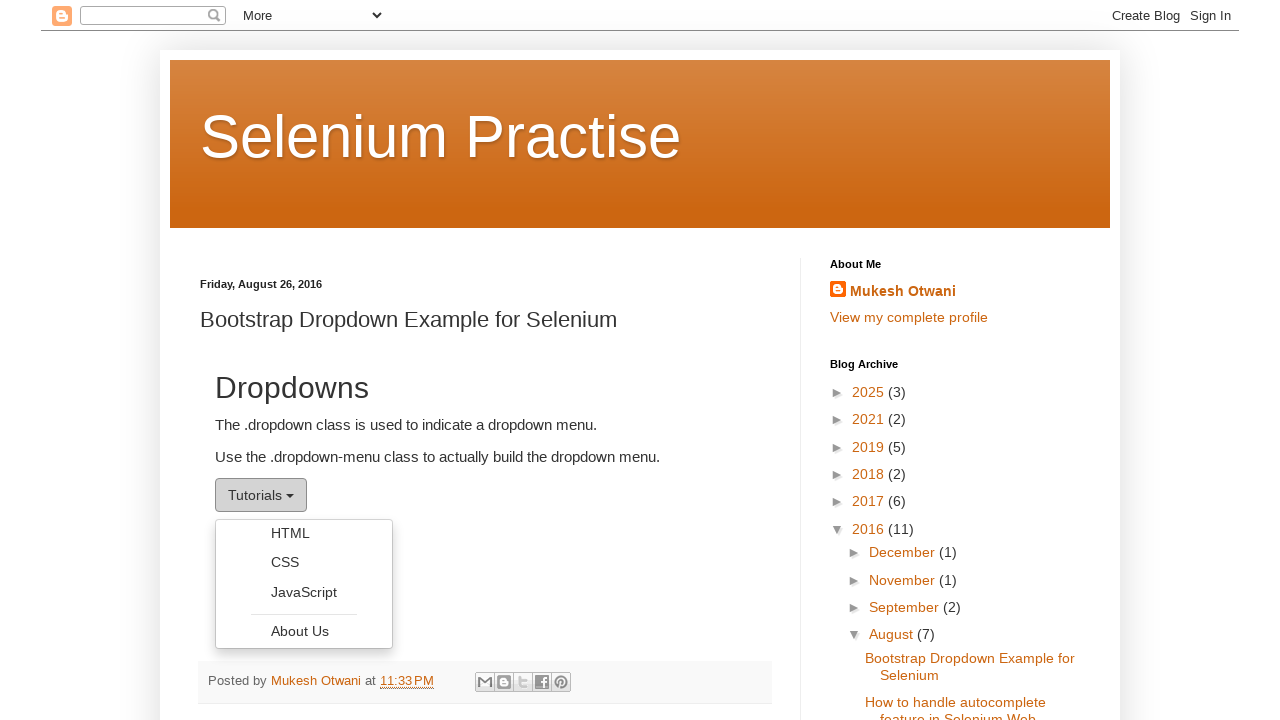

Waited 3 seconds for dropdown to be visible
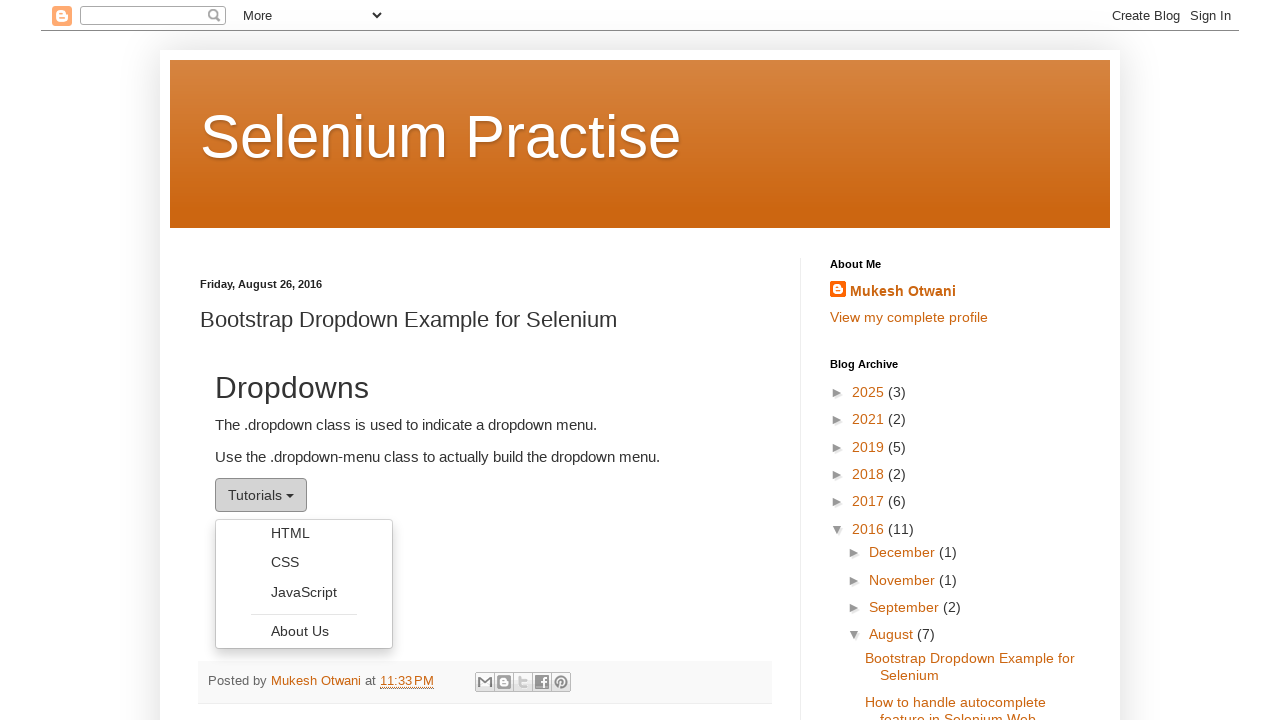

Selected JavaScript option from dropdown menu at (304, 592) on xpath=//ul[@role='menu'] >> li >> internal:has-text="JavaScript"i
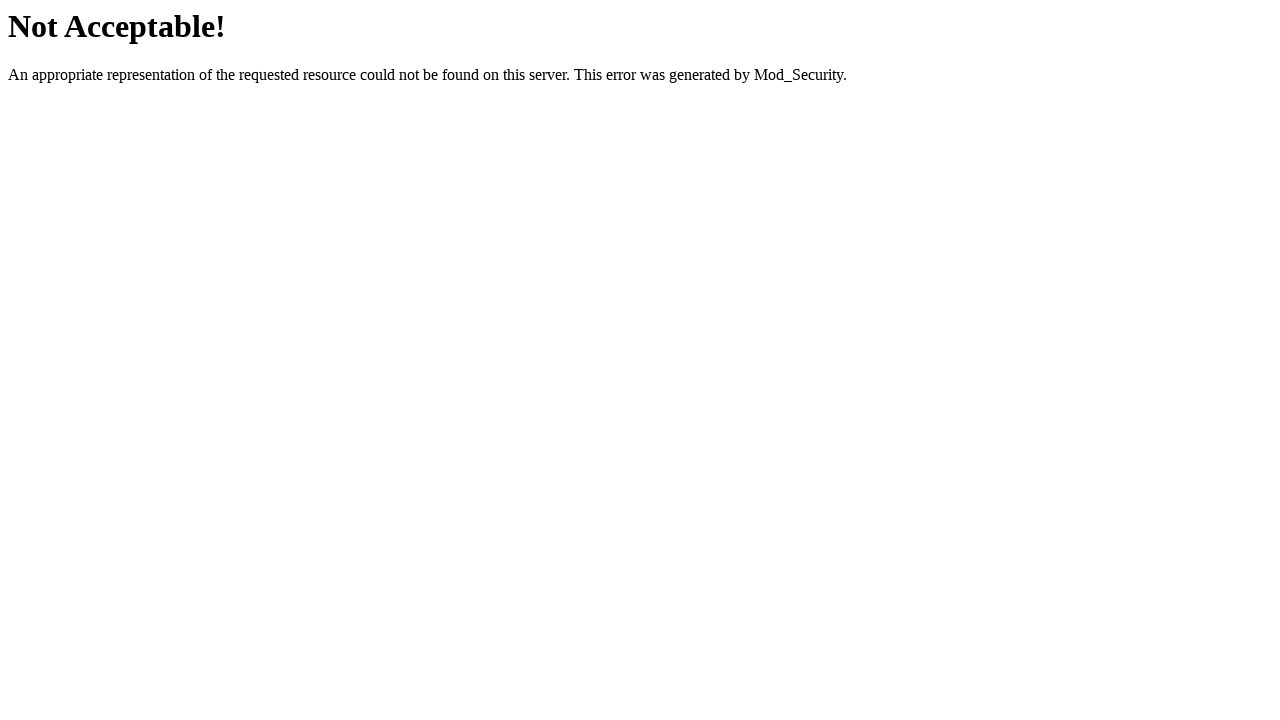

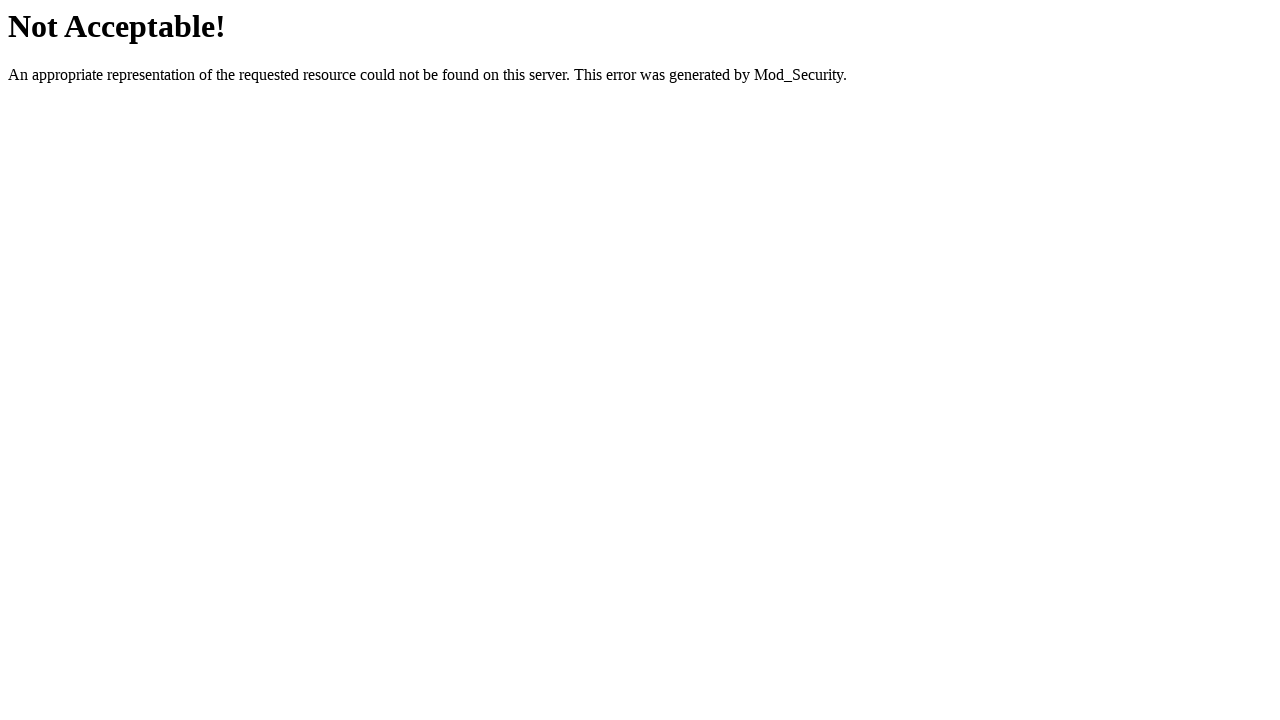